Tests dismissing a JavaScript confirm dialog by clicking a button that triggers the confirm and then canceling it

Starting URL: https://automationfc.github.io/basic-form/

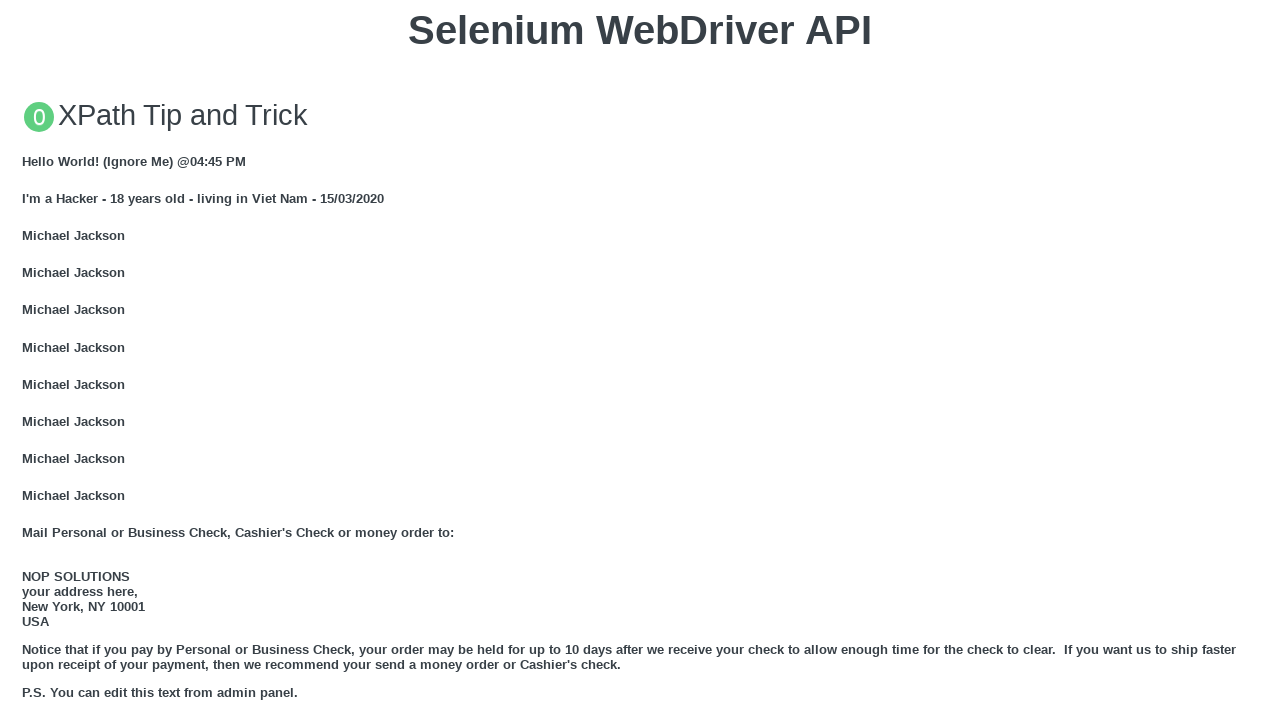

Set up dialog handler to dismiss confirm dialogs
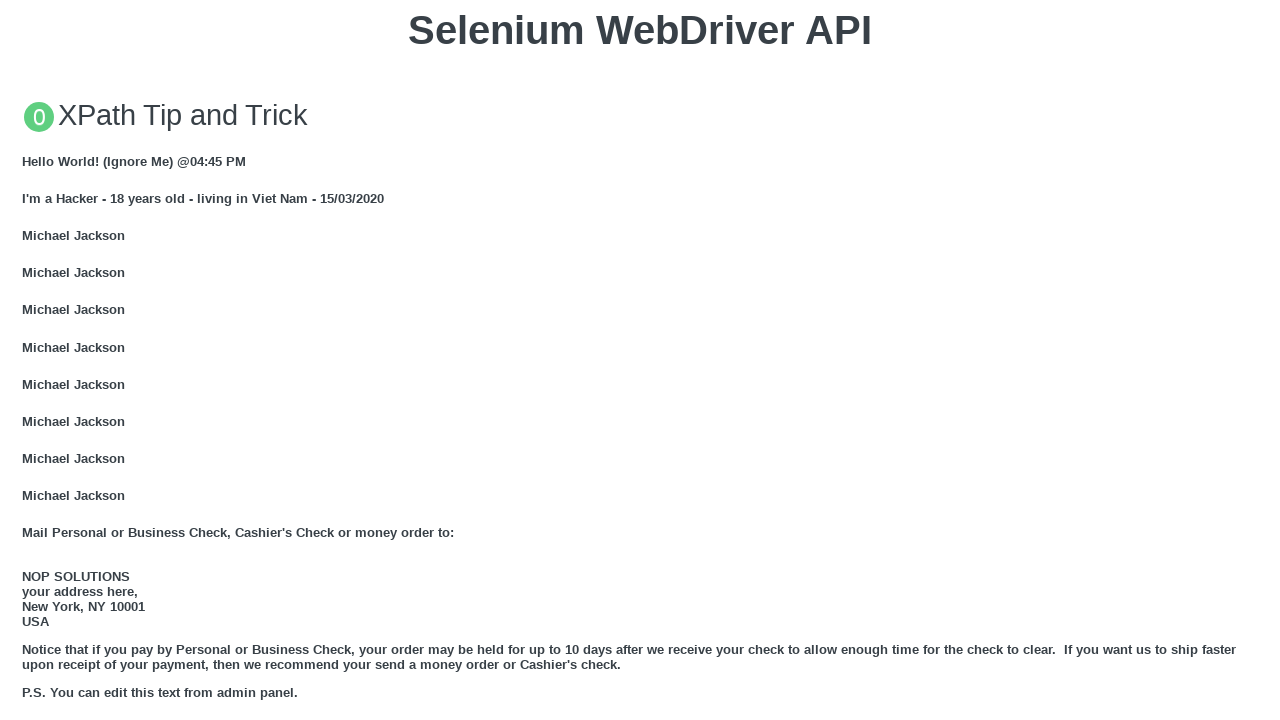

Clicked 'Click for JS Confirm' button to trigger the confirm dialog at (640, 360) on xpath=//button[text()='Click for JS Confirm']
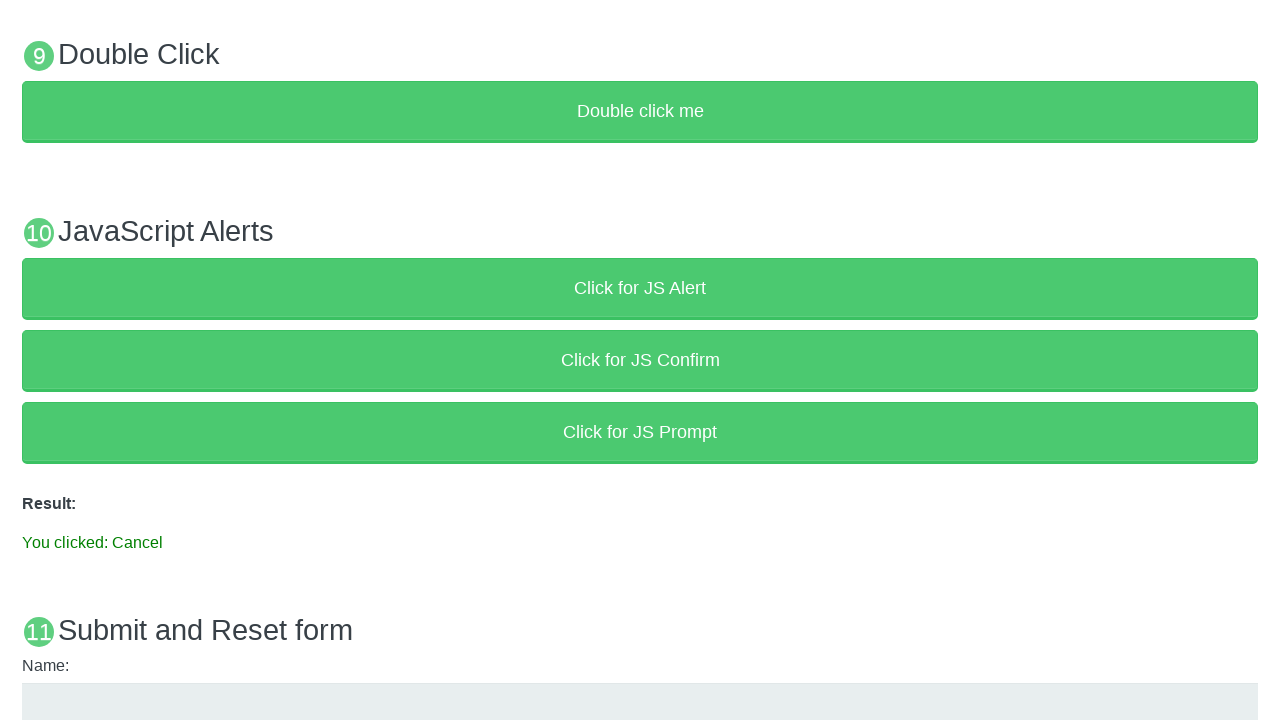

Verified that result text displays 'You clicked: Cancel' after dismissing the confirm dialog
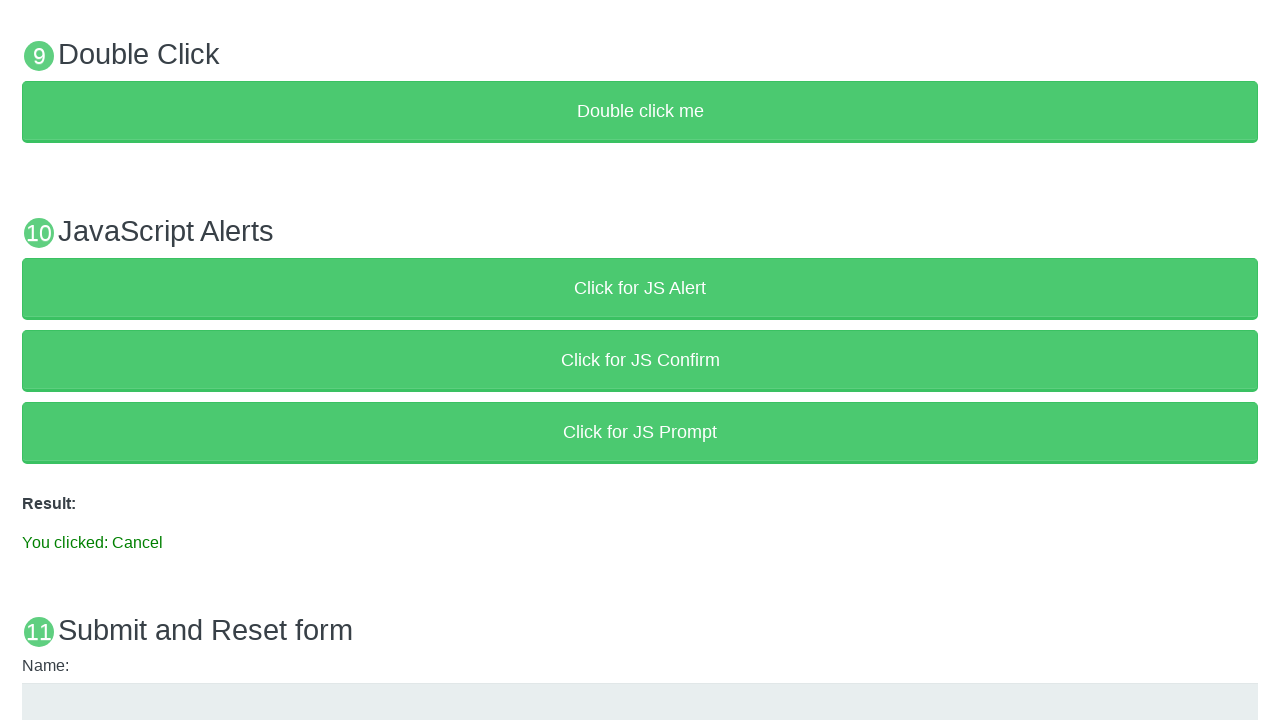

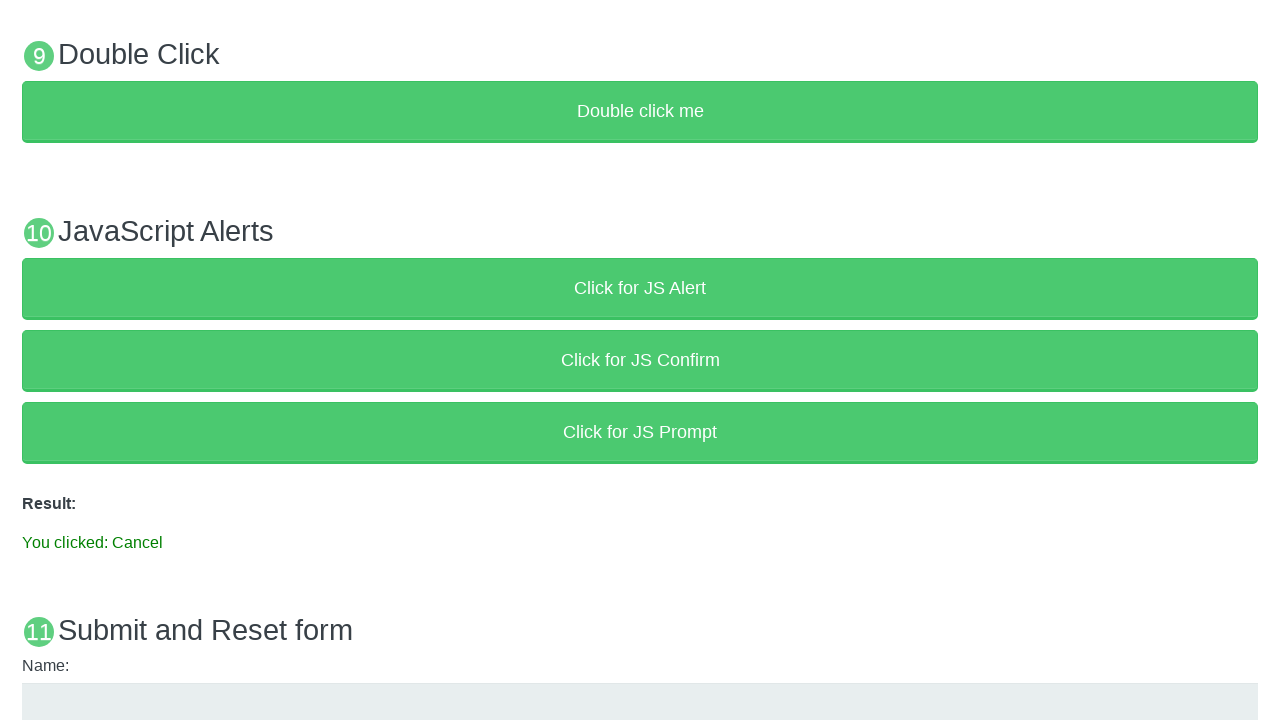